Tests various dropdown interactions including static dropdown selection, dynamic dropdown selection for departure/arrival, and auto-suggestive dropdown functionality on a travel booking page

Starting URL: https://rahulshettyacademy.com/dropdownsPractise/

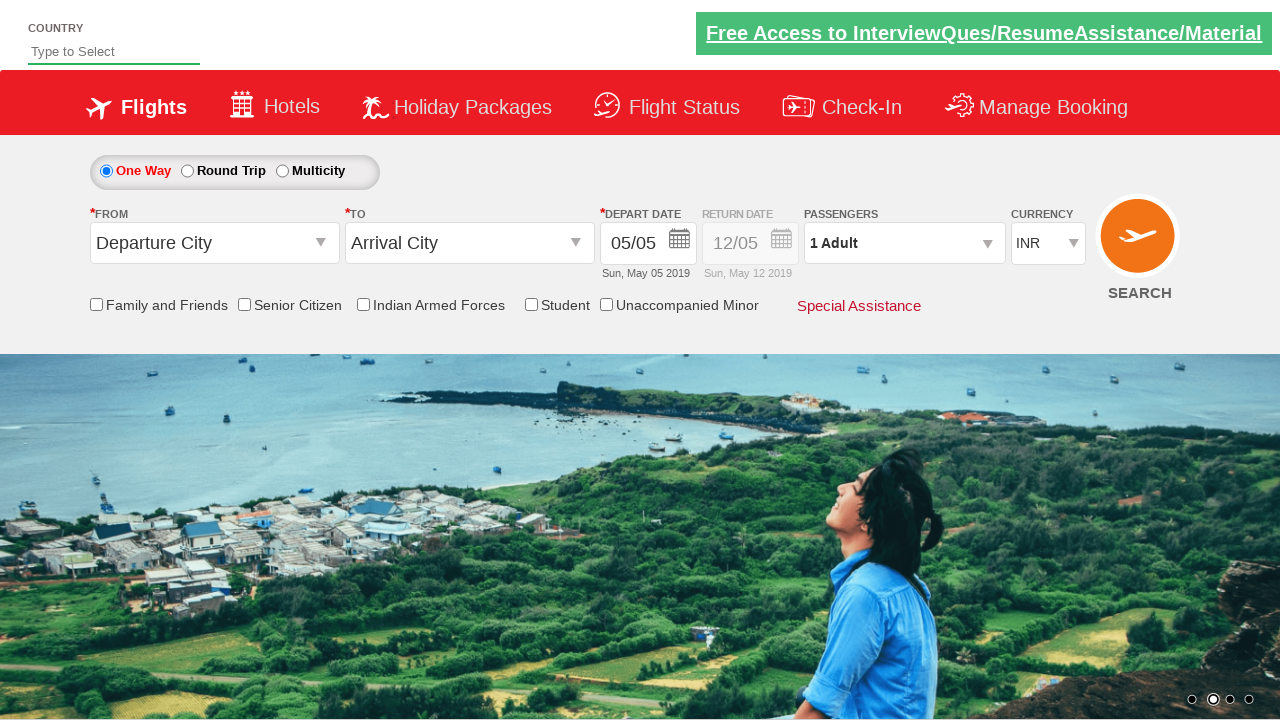

Selected currency dropdown option by index 2 on #ctl00_mainContent_DropDownListCurrency
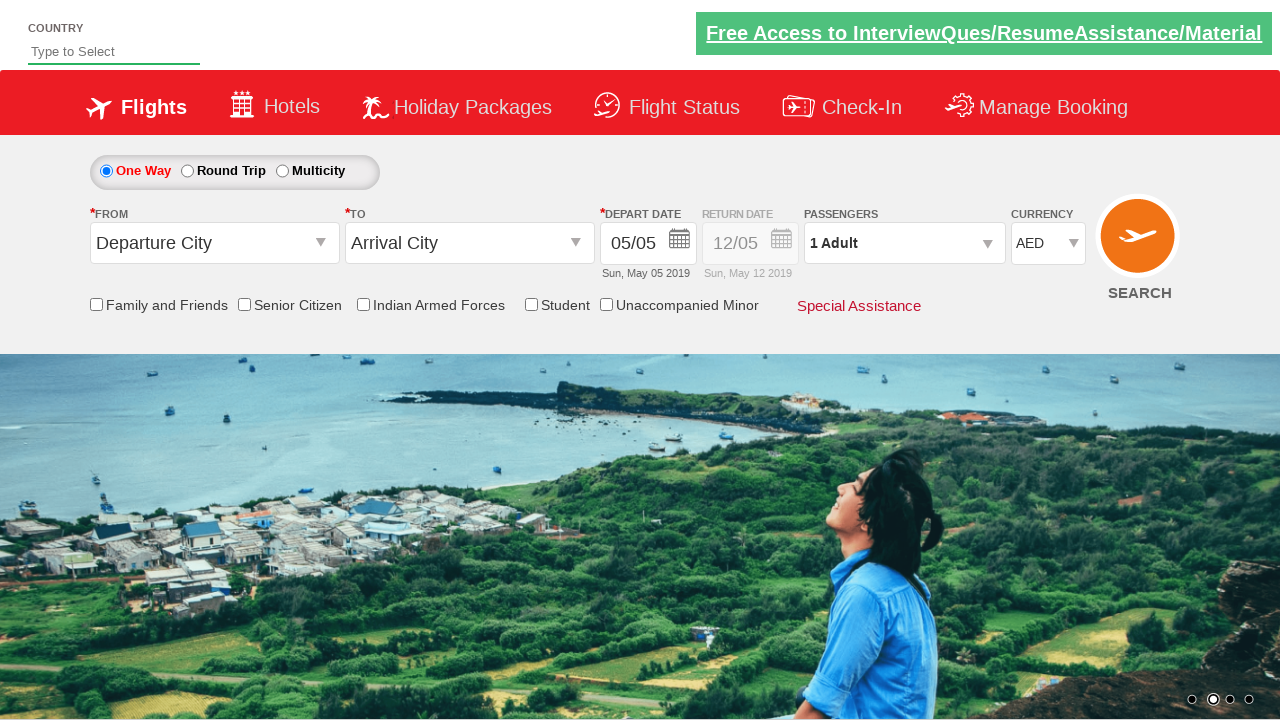

Selected currency dropdown option with value 'INR' on #ctl00_mainContent_DropDownListCurrency
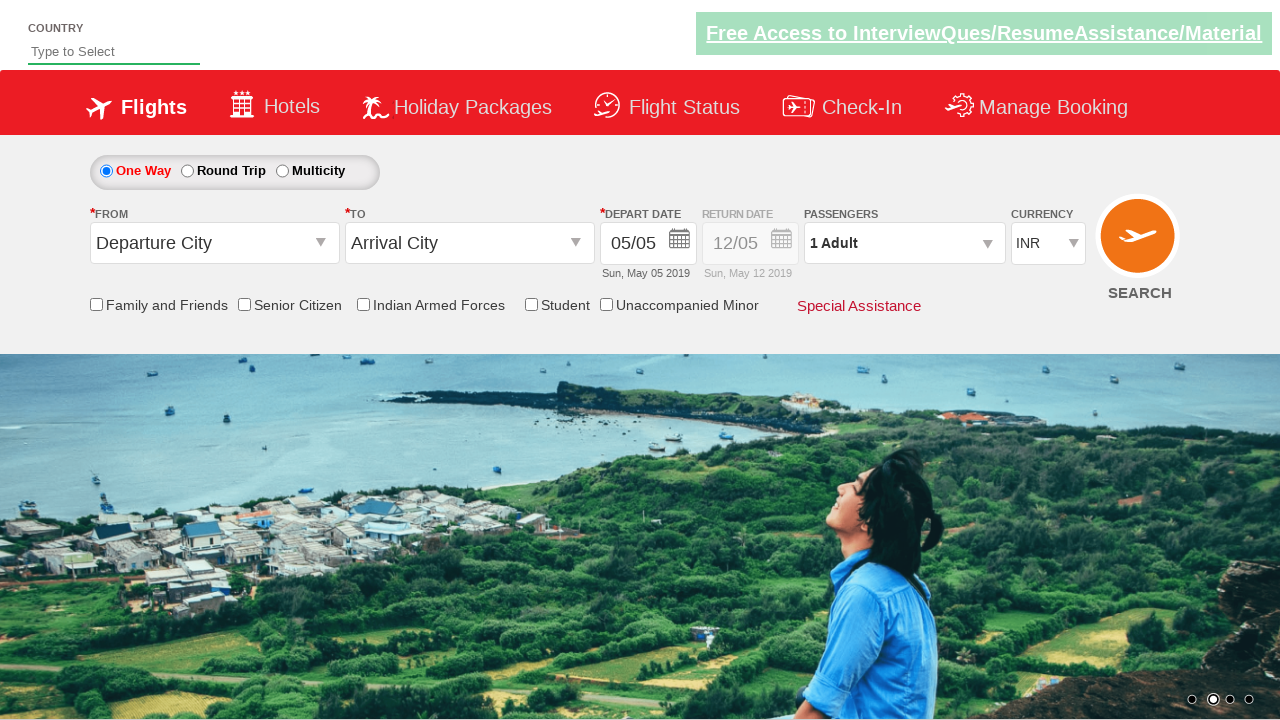

Selected currency dropdown option with label 'USD' on #ctl00_mainContent_DropDownListCurrency
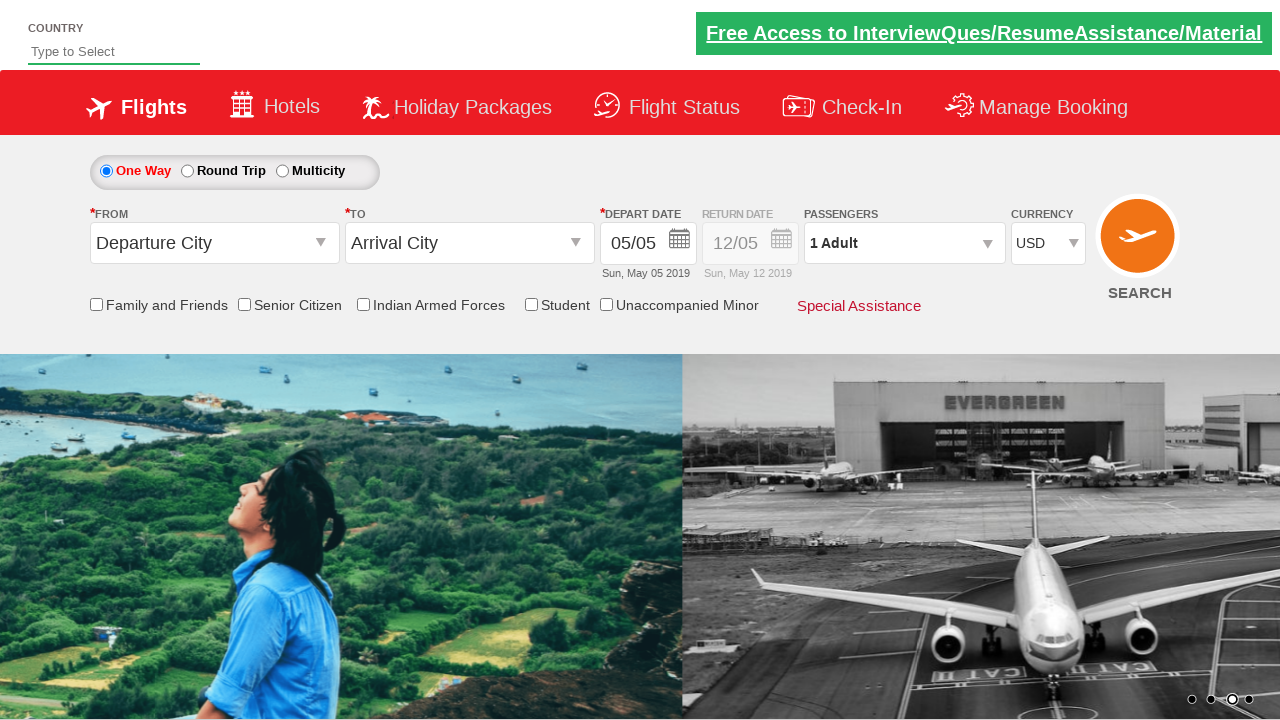

Clicked on departure station dropdown at (214, 243) on #ctl00_mainContent_ddl_originStation1_CTXT
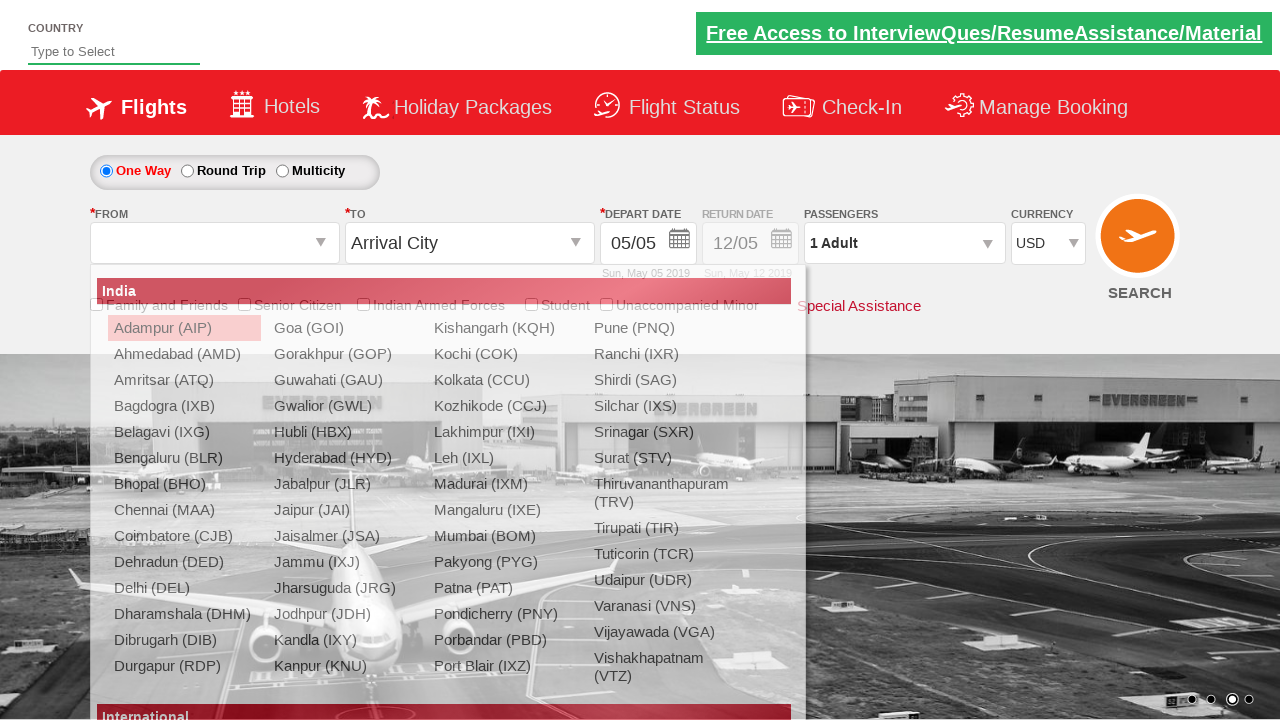

Selected BLR (Bangalore) as departure station at (184, 458) on xpath=//div[@id='ctl00_mainContent_ddl_originStation1_CTNR']//a[@value='BLR']
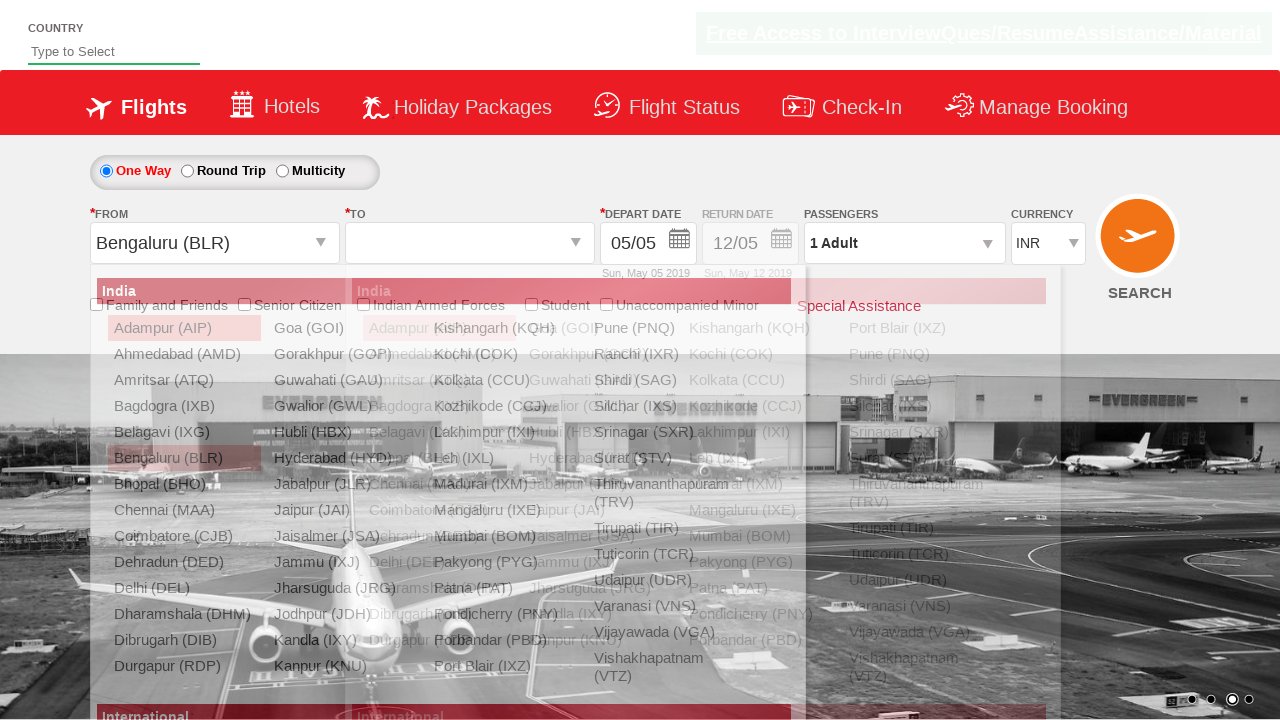

Selected DED (Delhi) as arrival station at (439, 536) on xpath=//div[@id='ctl00_mainContent_ddl_destinationStation1_CTNR']//a[@value='DED
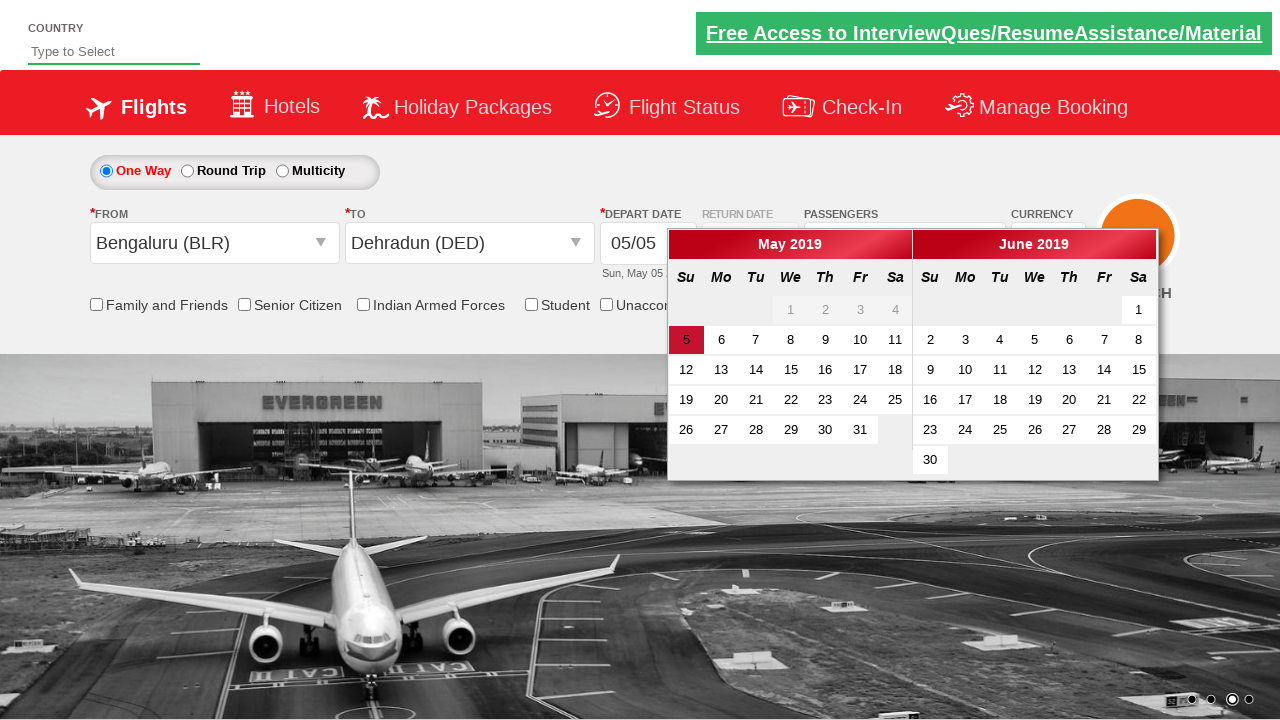

Filled auto-suggestive dropdown field with 'Mala' on #autosuggest
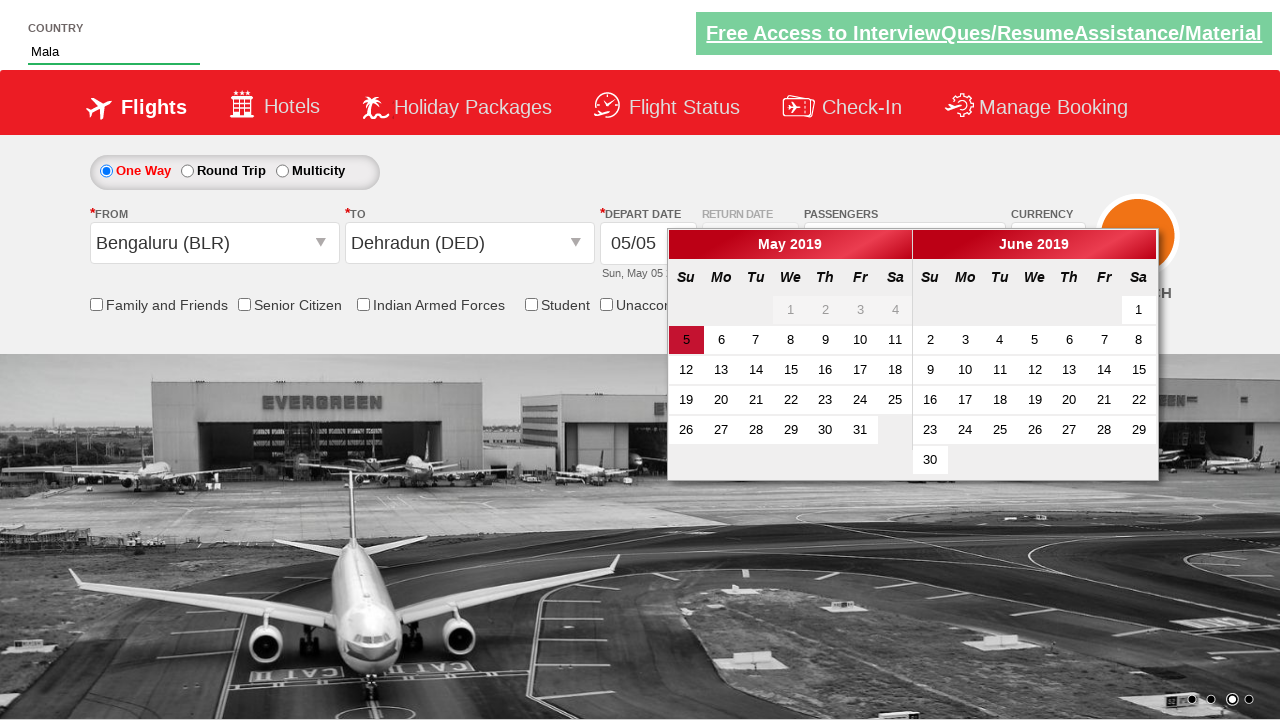

Auto-suggestive dropdown suggestions appeared
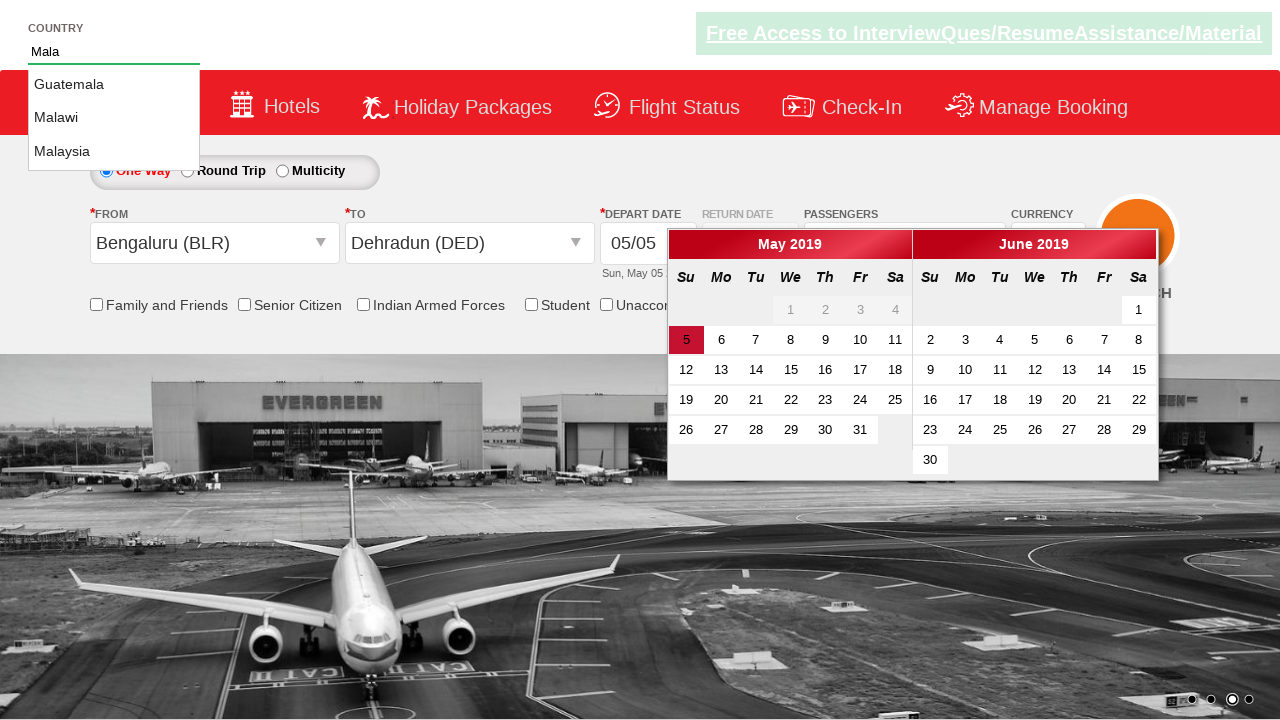

Selected 'Malaysia' from auto-suggestive dropdown suggestions at (114, 152) on li[class='ui-menu-item'] a >> nth=2
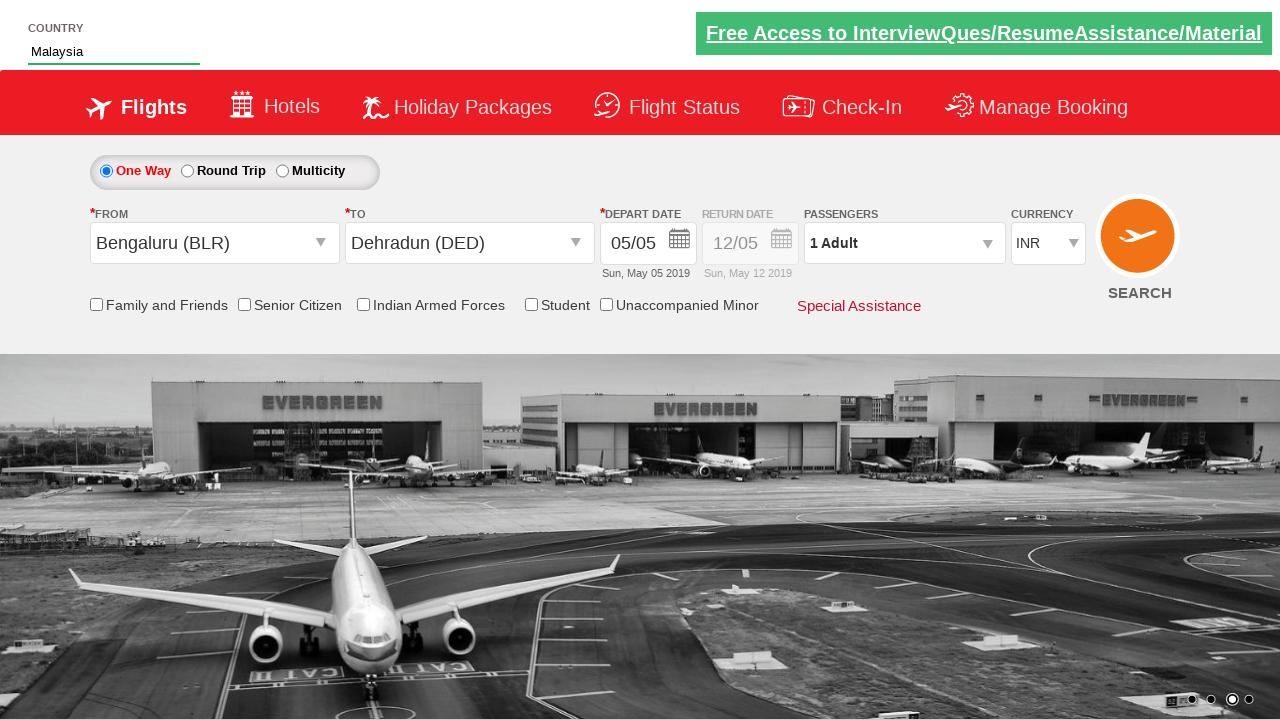

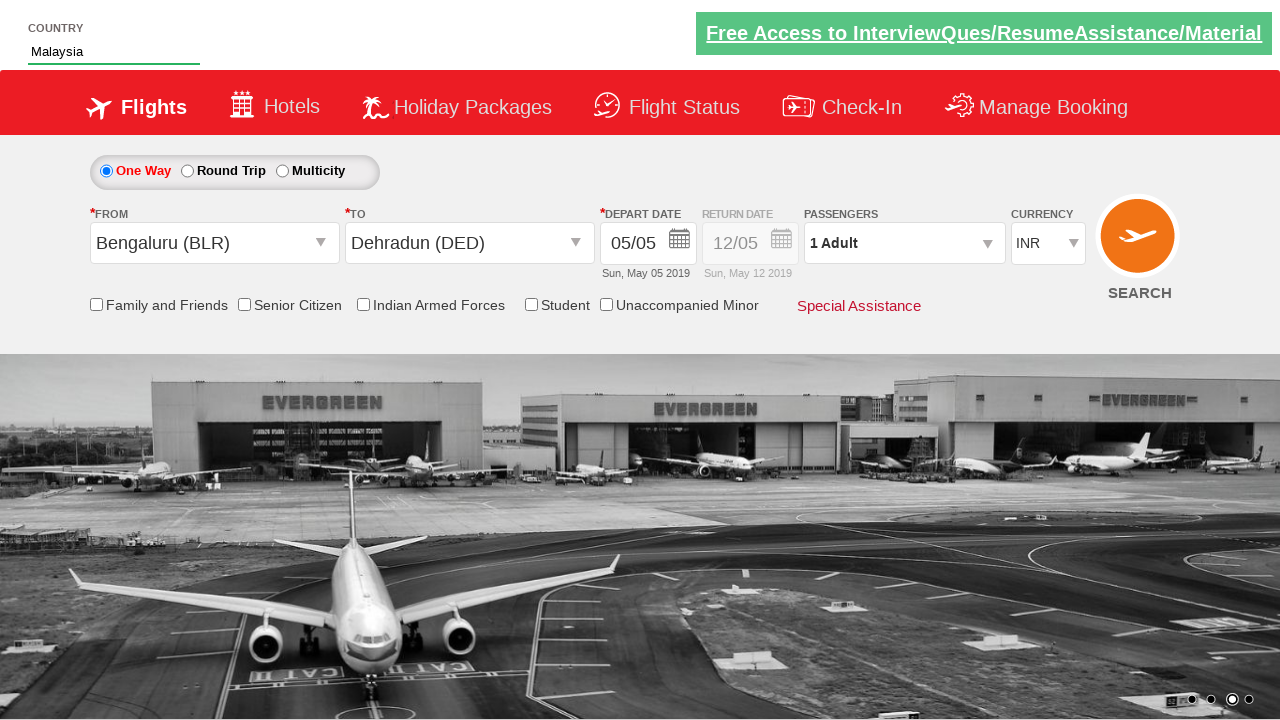